Tests navigation to EGSE Systems page by hovering over Solutions menu and clicking on EGSE Systems submenu

Starting URL: http://rovsing.dk/

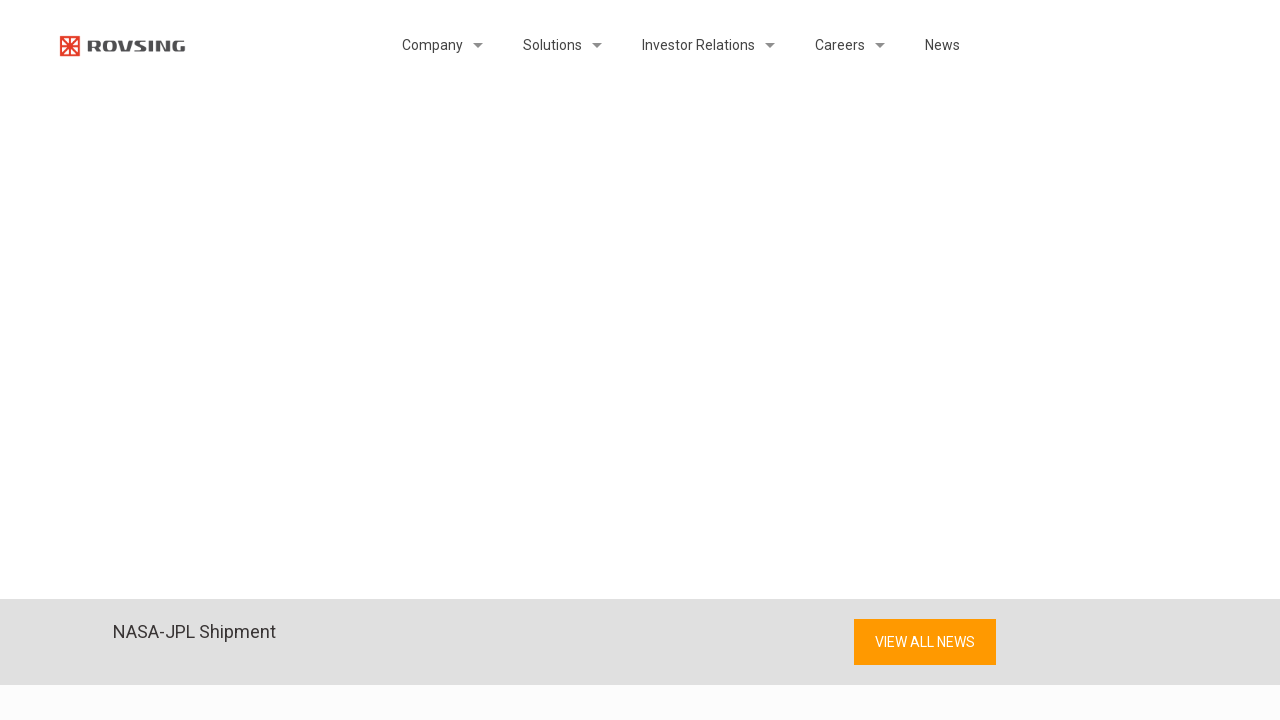

Hovered over Solutions menu at (552, 45) on li#menu-item-2746
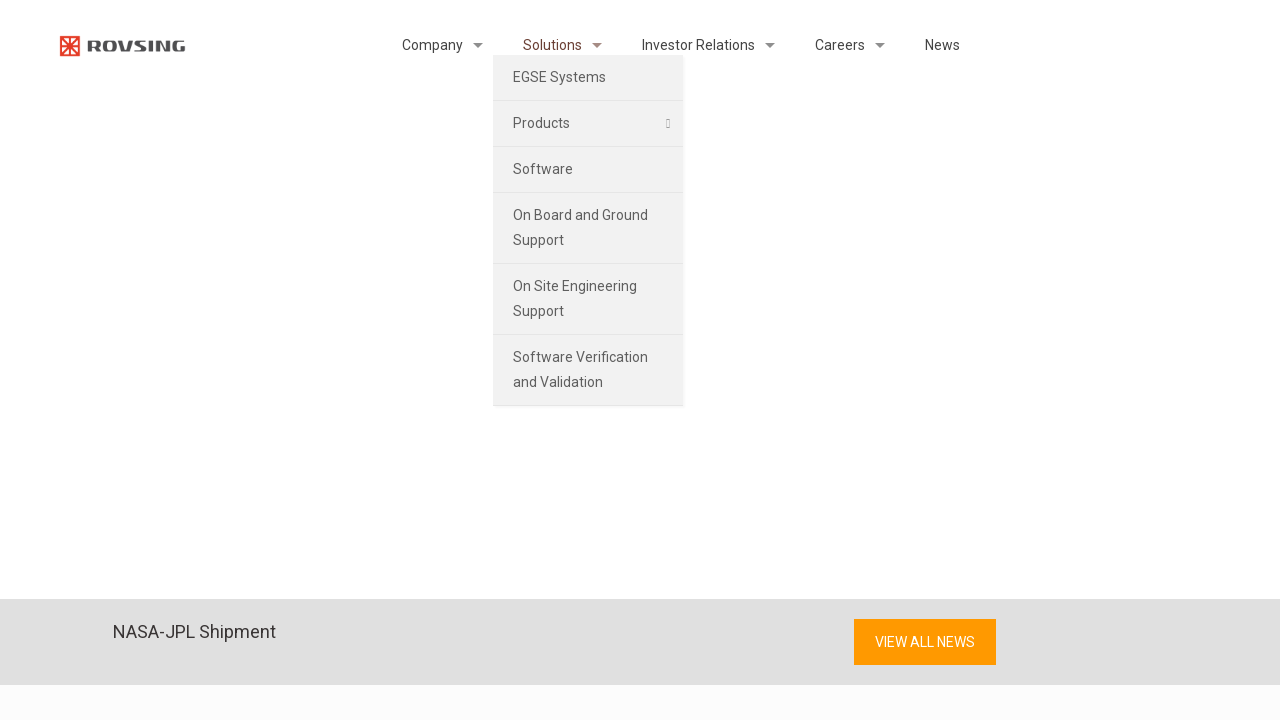

Clicked EGSE Systems submenu at (588, 78) on li#menu-item-2931
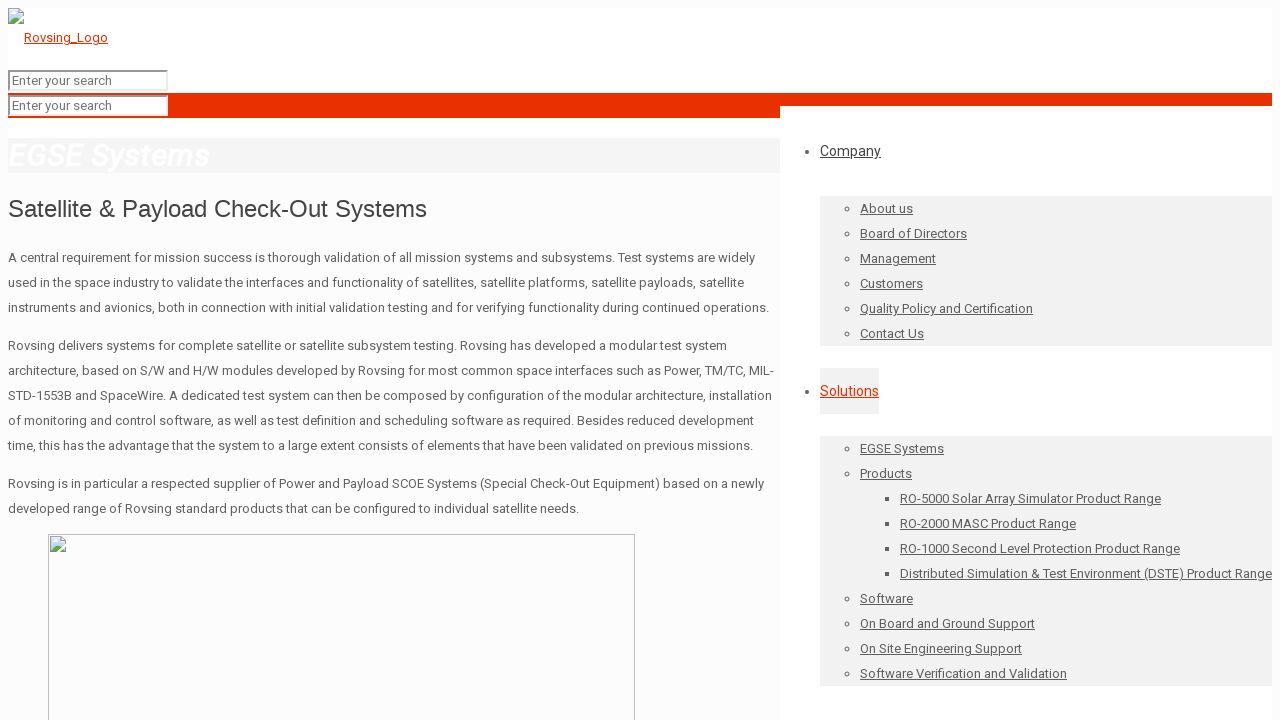

Navigation to EGSE Systems page completed
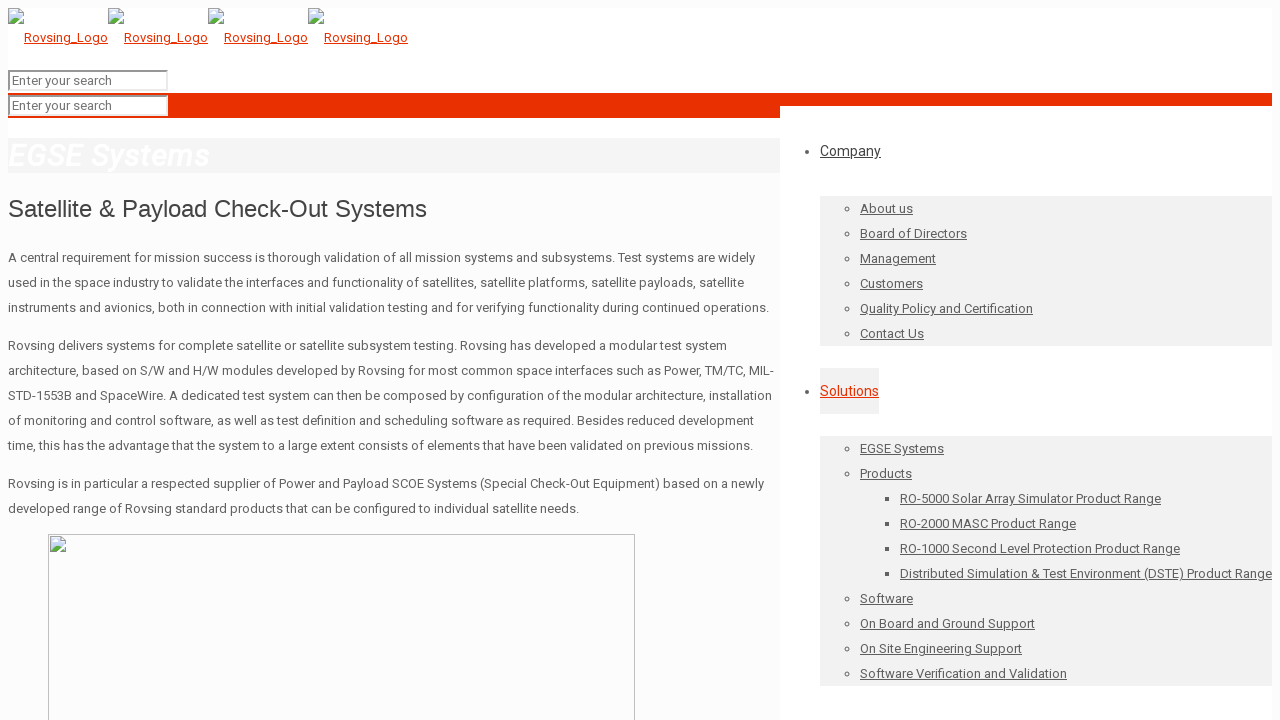

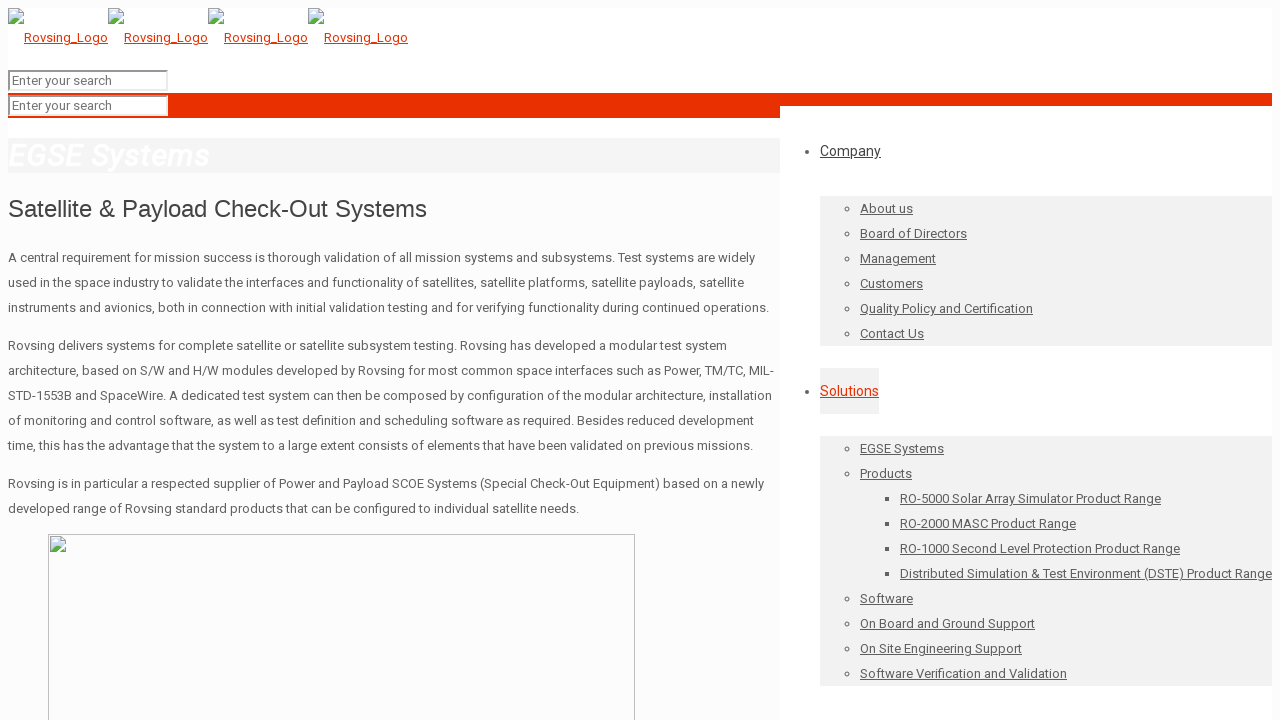